Tests that the currently applied filter is highlighted in the navigation

Starting URL: https://demo.playwright.dev/todomvc

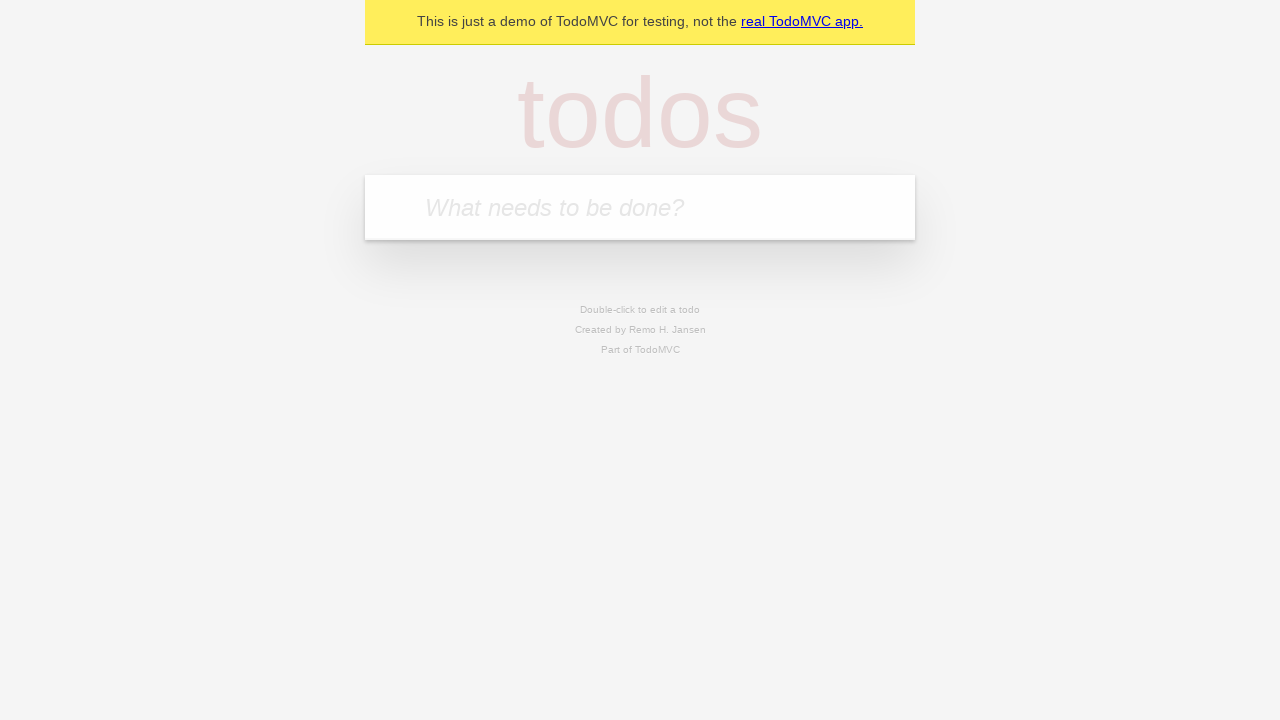

Filled todo input with 'buy some cheese' on internal:attr=[placeholder="What needs to be done?"i]
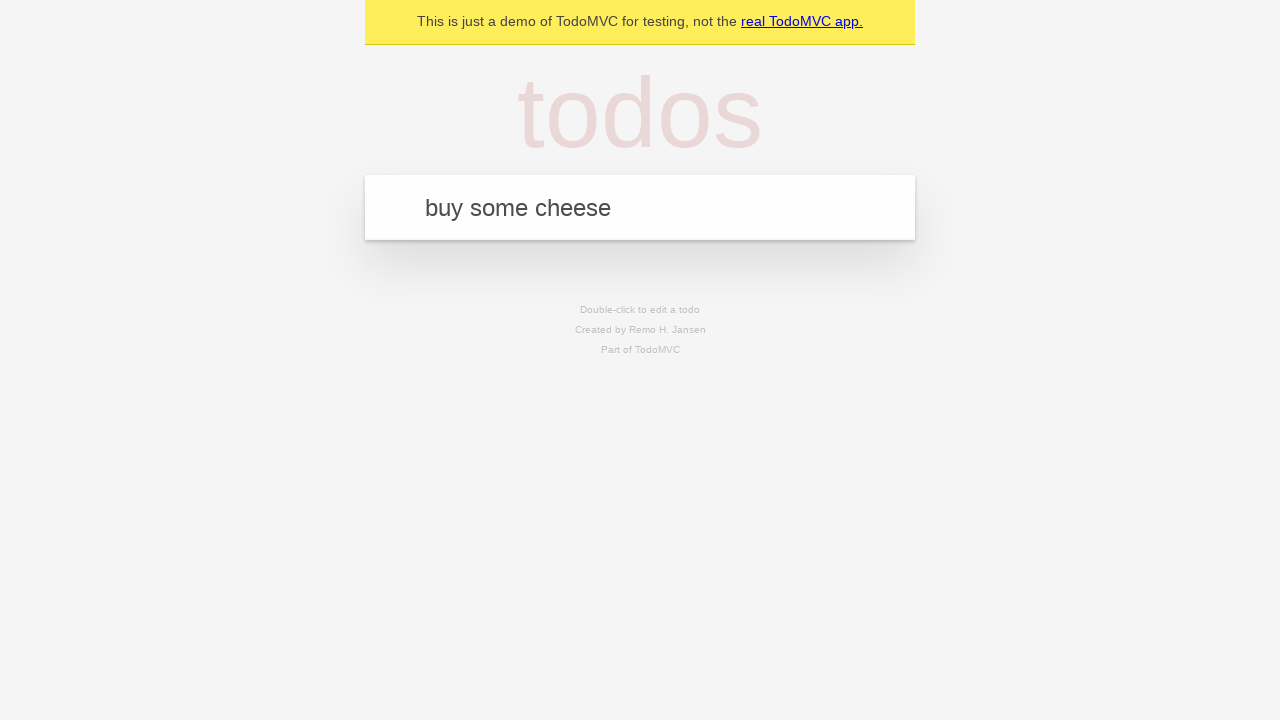

Pressed Enter to add first todo on internal:attr=[placeholder="What needs to be done?"i]
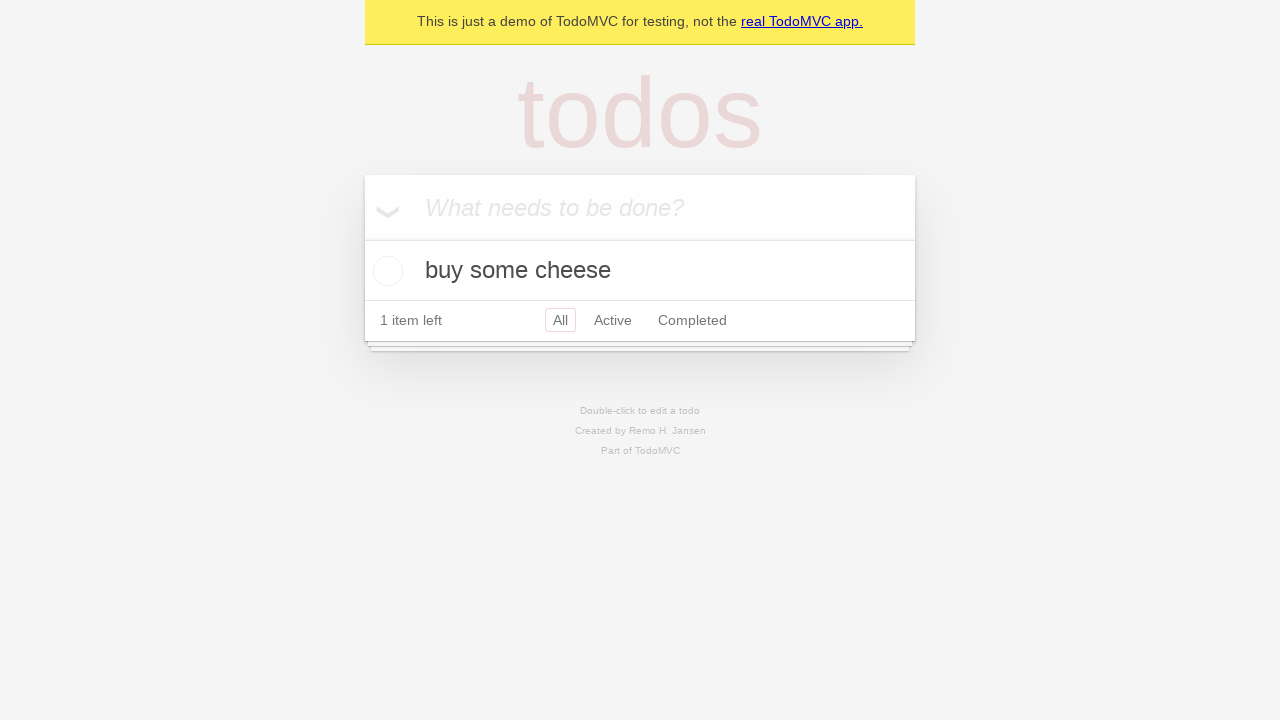

Filled todo input with 'feed the cat' on internal:attr=[placeholder="What needs to be done?"i]
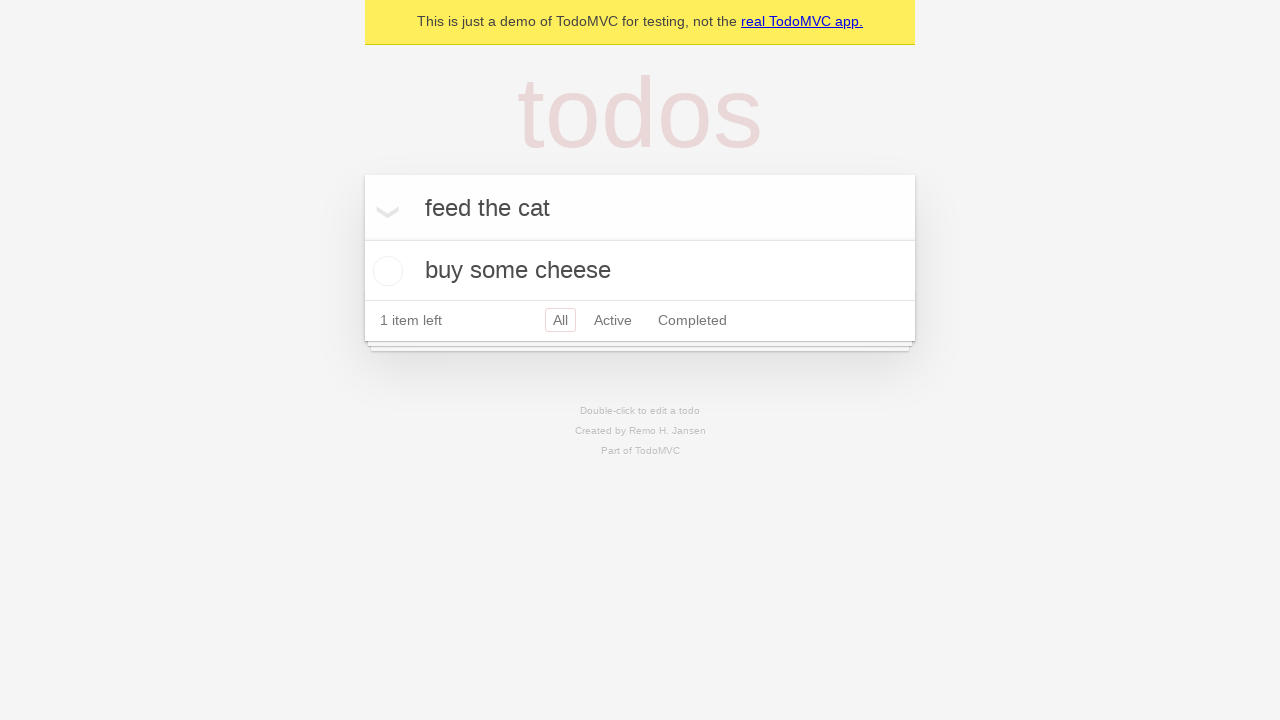

Pressed Enter to add second todo on internal:attr=[placeholder="What needs to be done?"i]
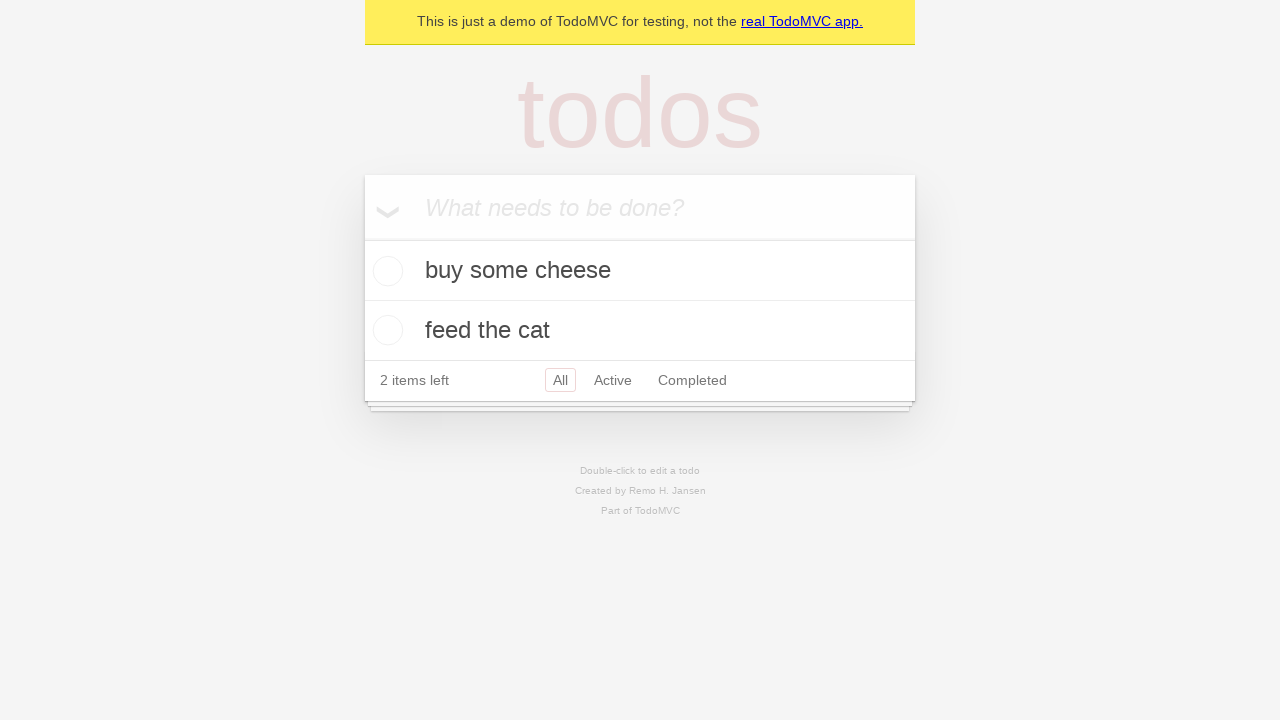

Filled todo input with 'book a doctors appointment' on internal:attr=[placeholder="What needs to be done?"i]
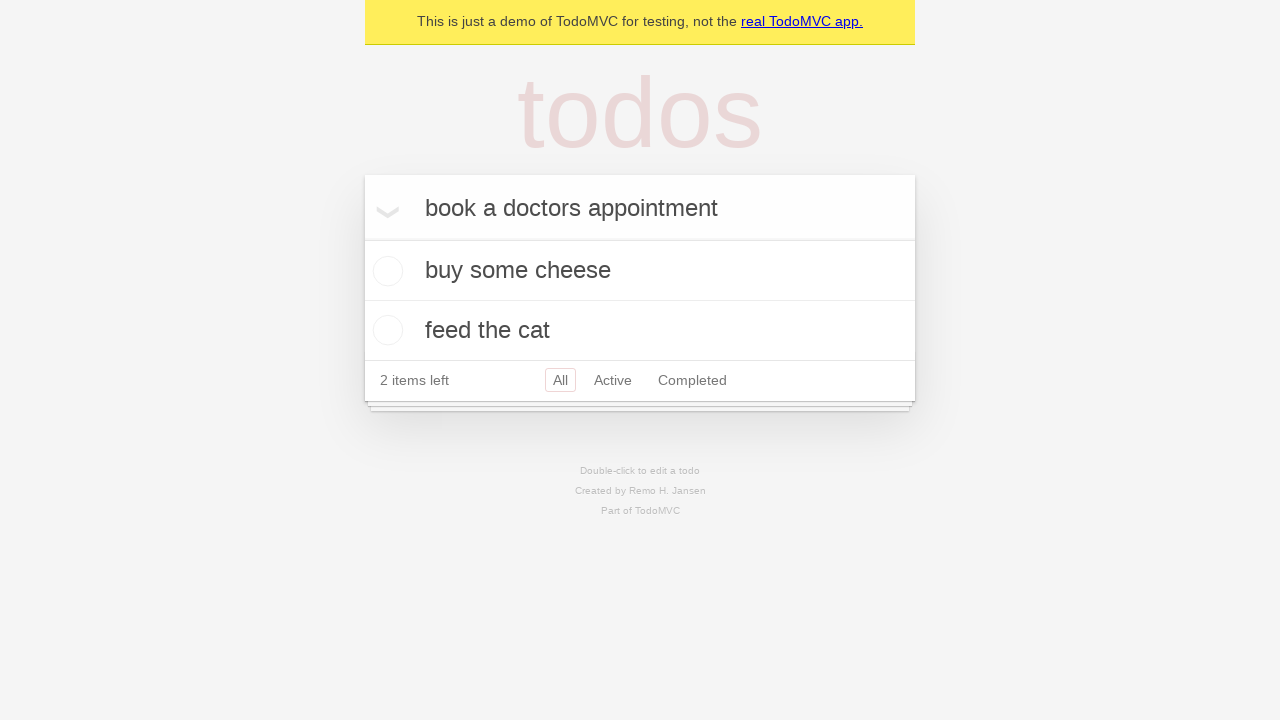

Pressed Enter to add third todo on internal:attr=[placeholder="What needs to be done?"i]
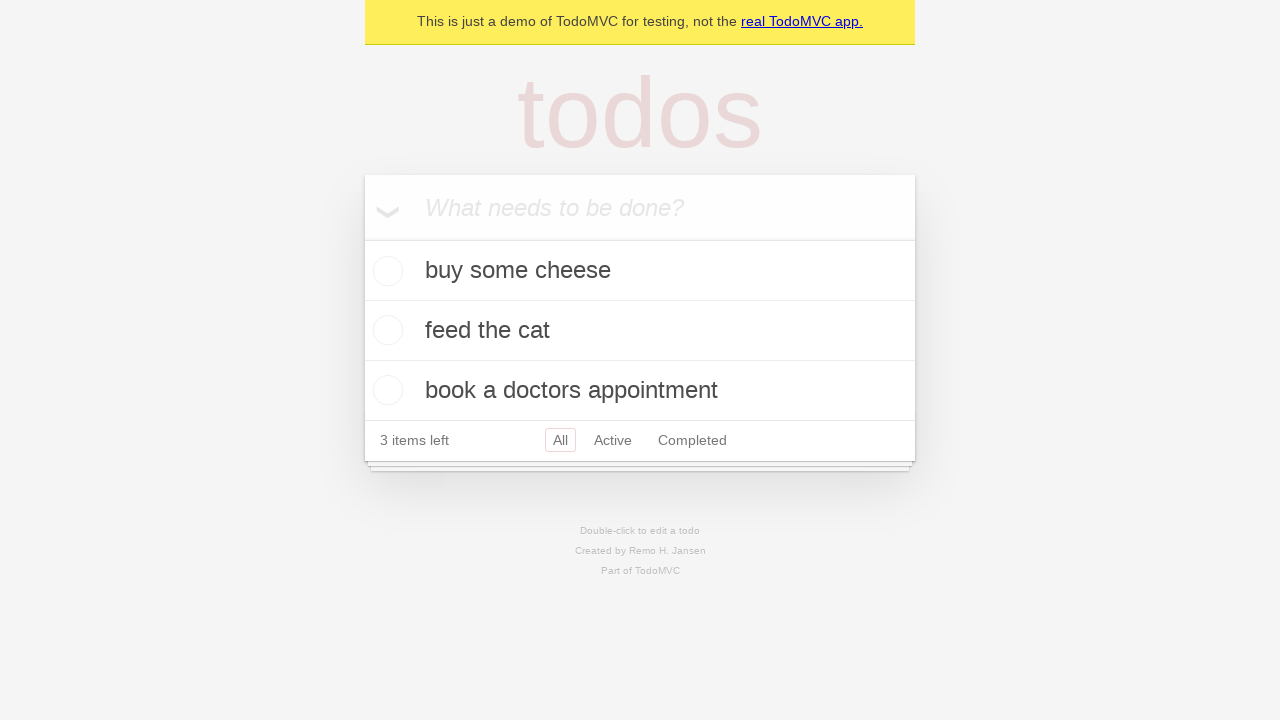

Clicked Active filter link at (613, 440) on internal:role=link[name="Active"i]
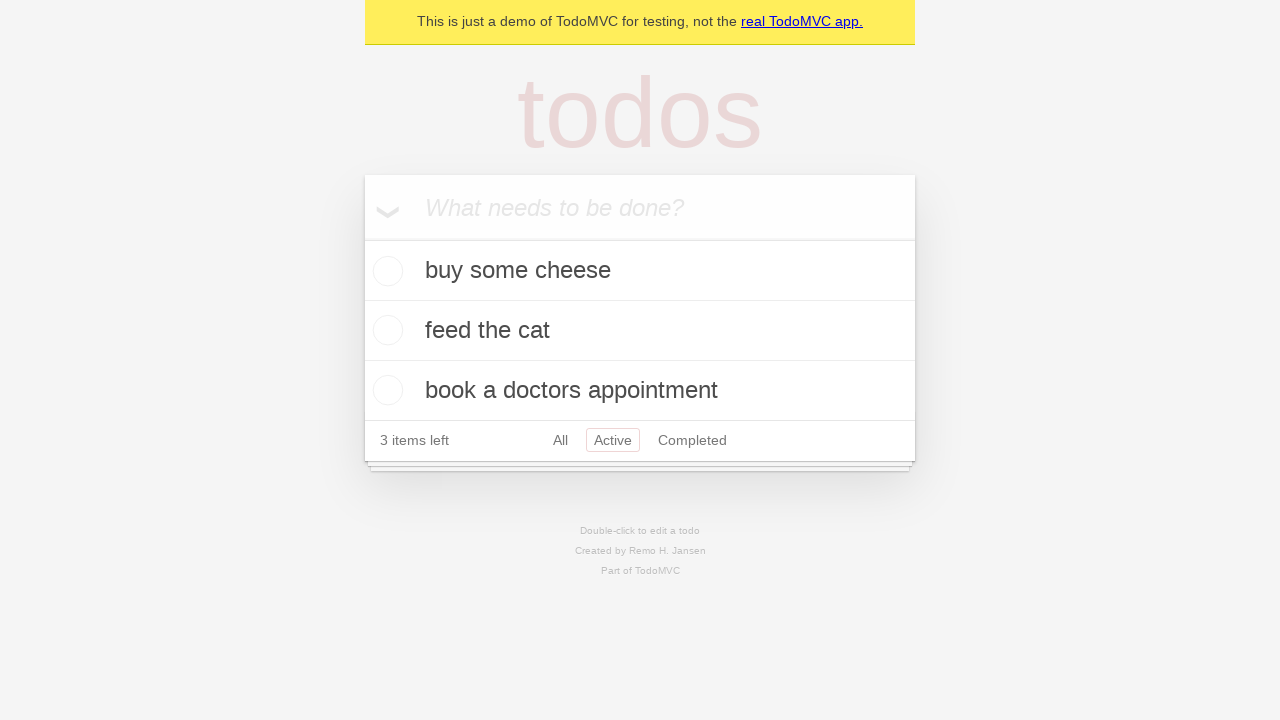

Clicked Completed filter link at (692, 440) on internal:role=link[name="Completed"i]
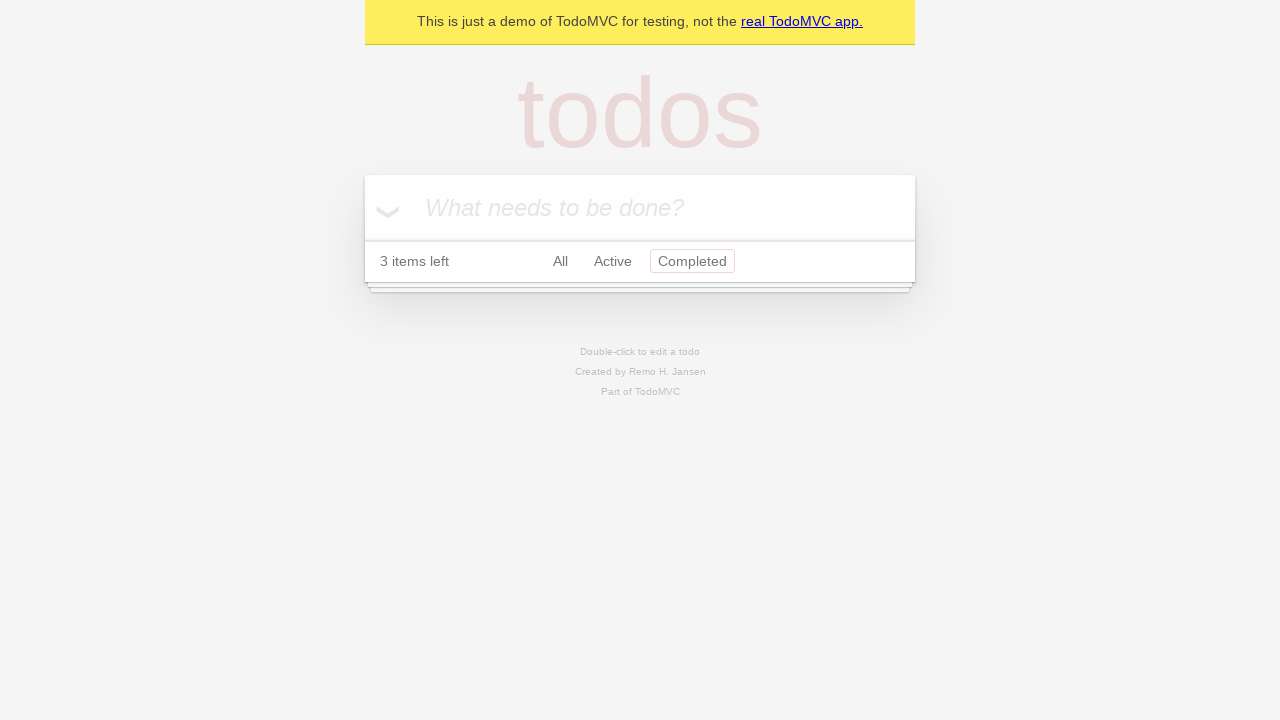

Waited for highlight update - Completed filter is now highlighted
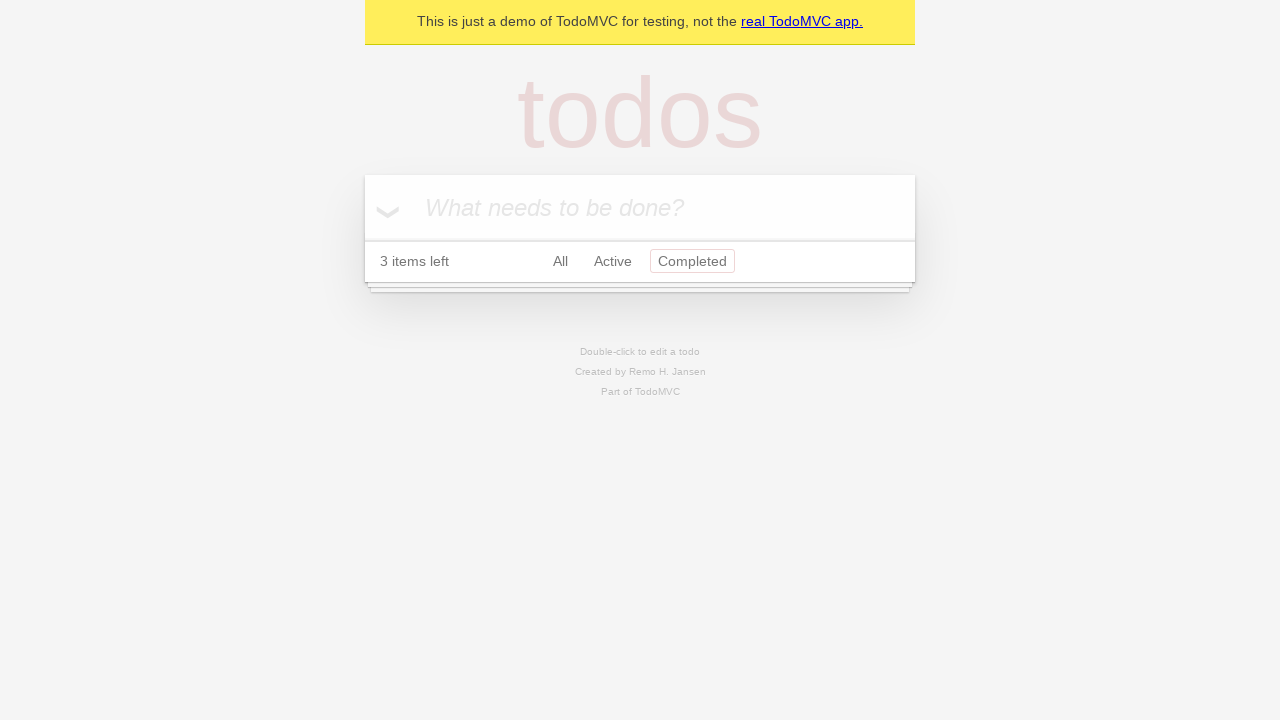

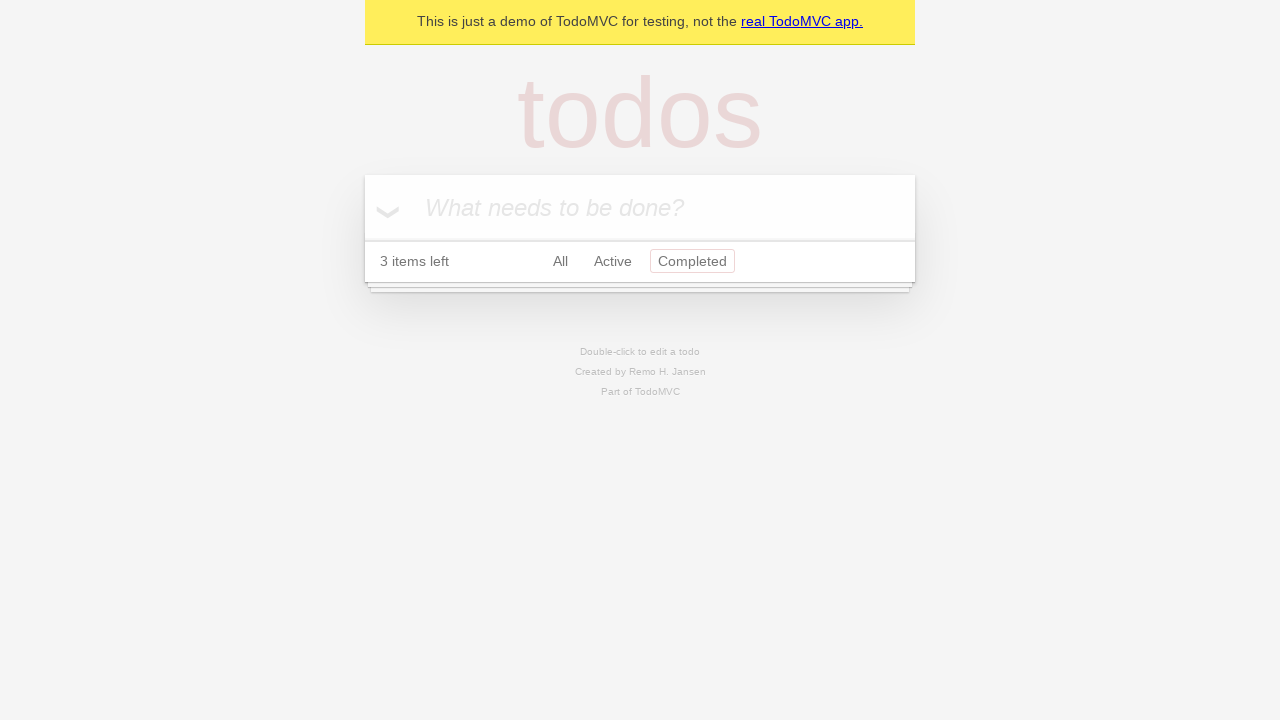